Tests checkbox functionality by verifying initial unchecked state, clicking to check it, and confirming the total number of checkboxes on the page

Starting URL: https://rahulshettyacademy.com/dropdownsPractise/

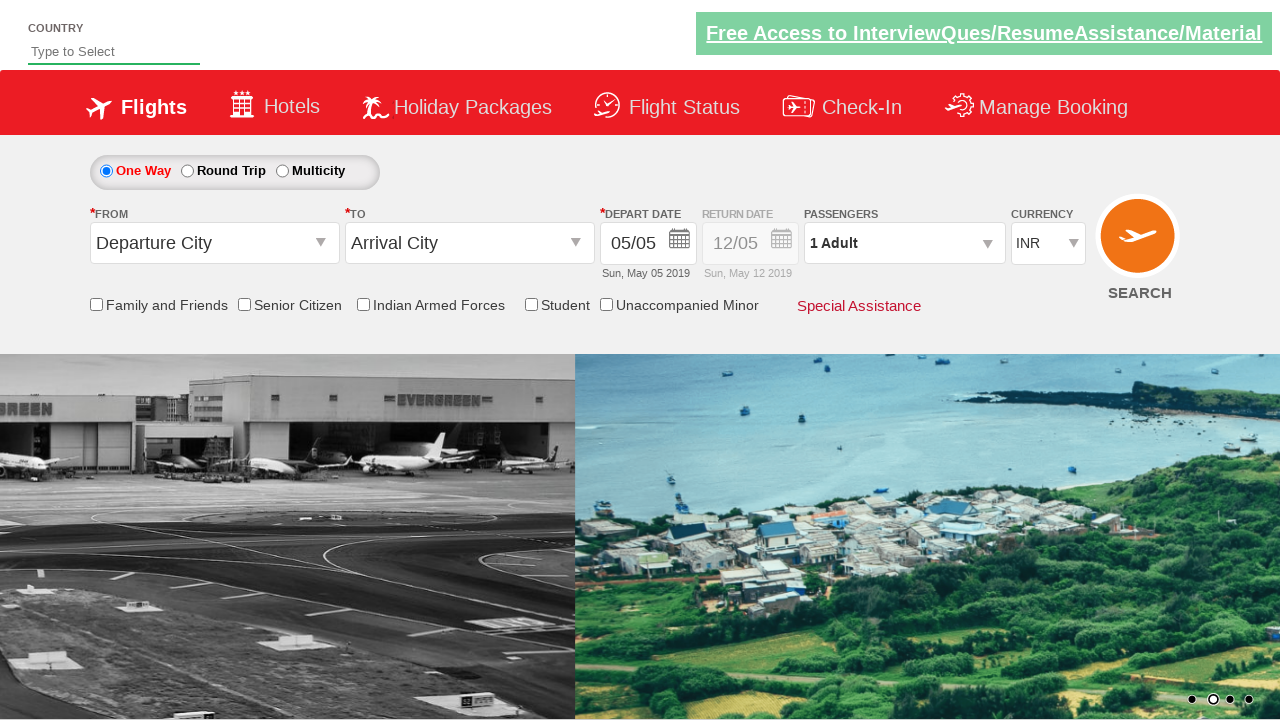

Located friends and family checkbox element
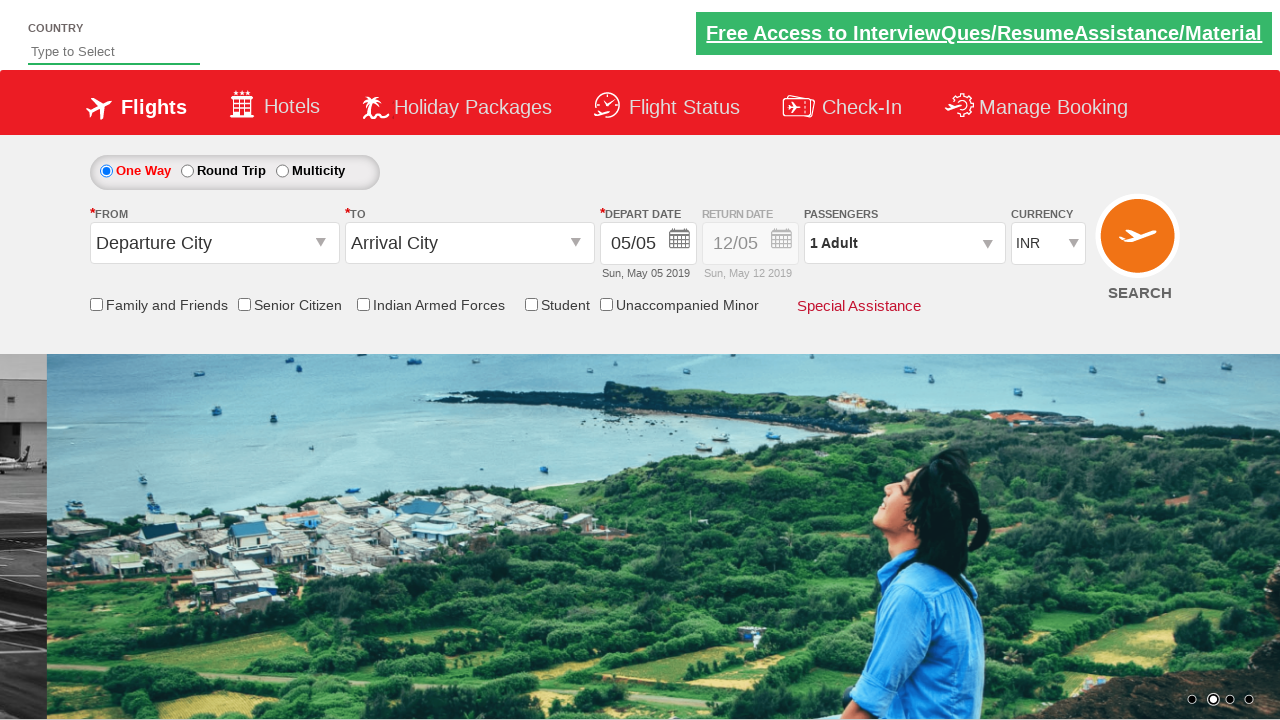

Verified friends and family checkbox is initially unchecked
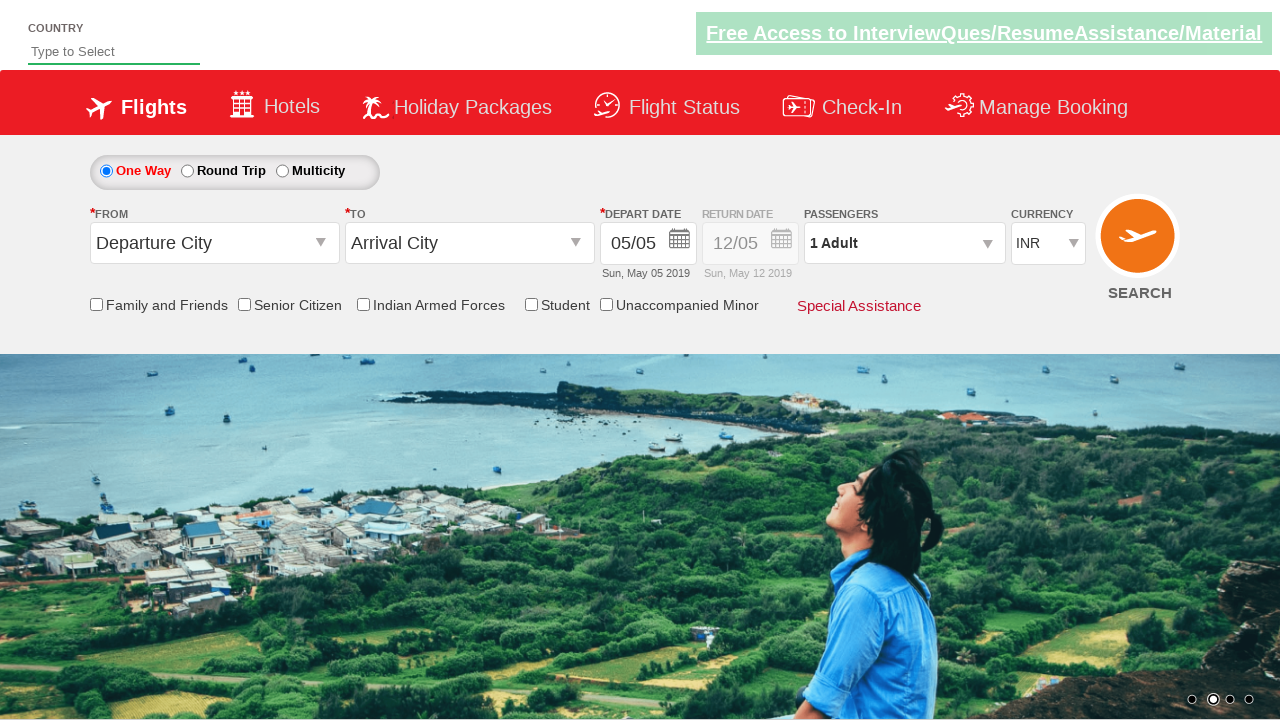

Clicked friends and family checkbox to check it at (96, 304) on input[id*='friendsandfamily']
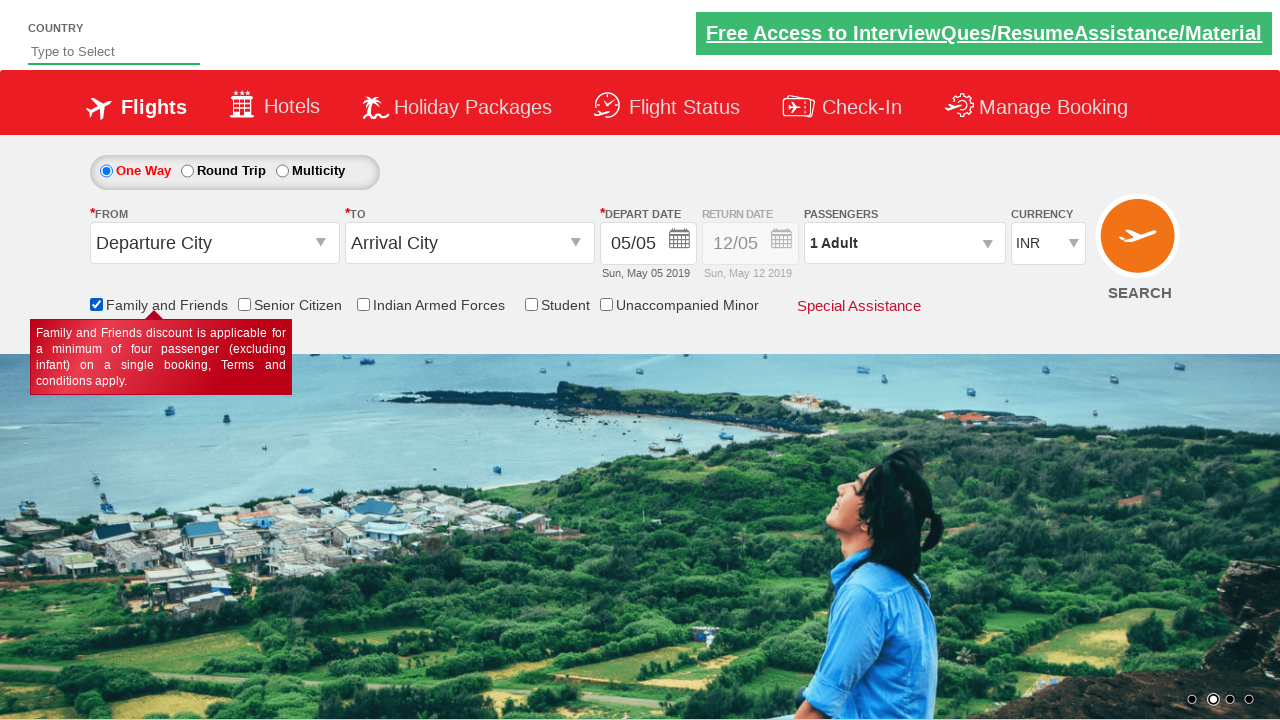

Verified friends and family checkbox is now checked
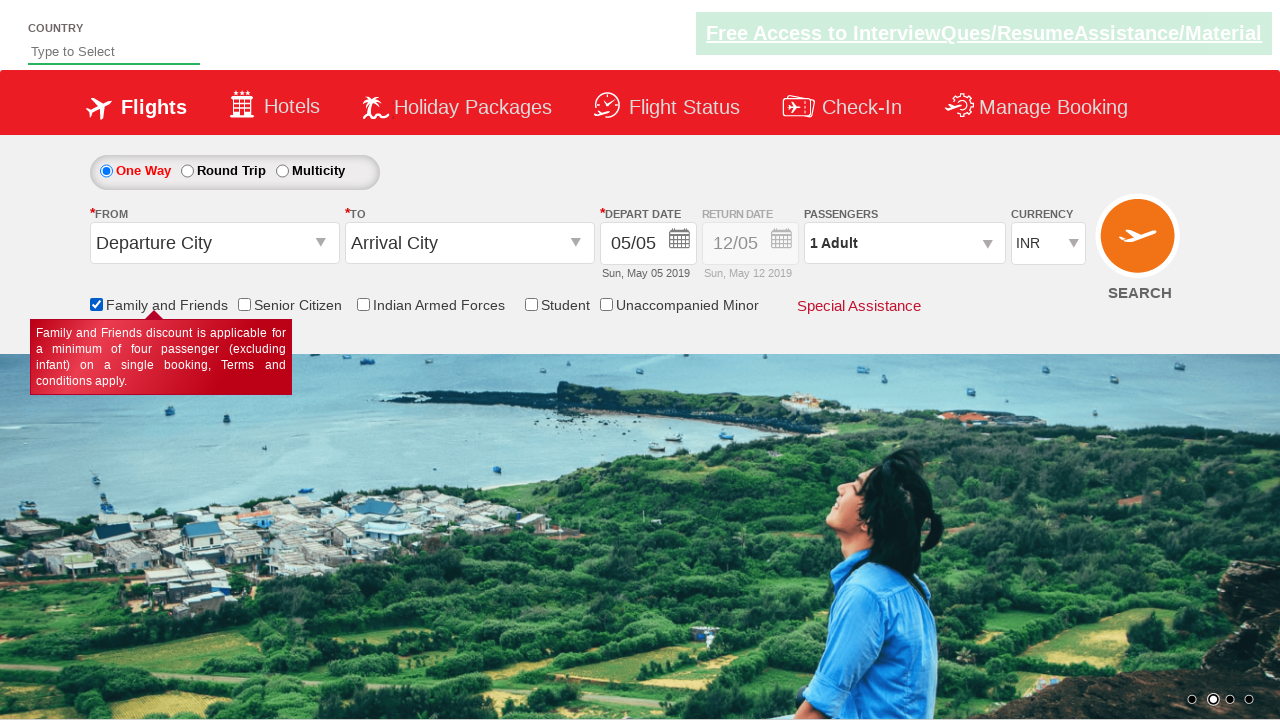

Located all checkbox elements on the page
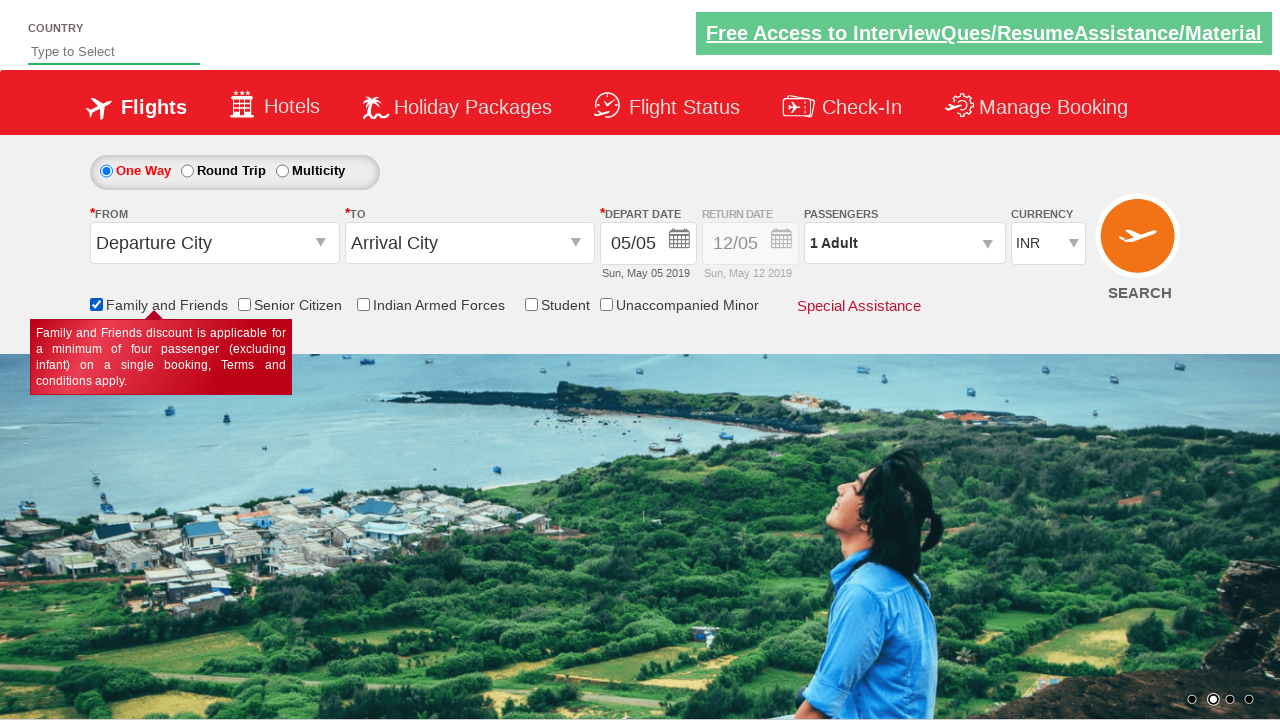

Verified total of 6 checkboxes exist on the page
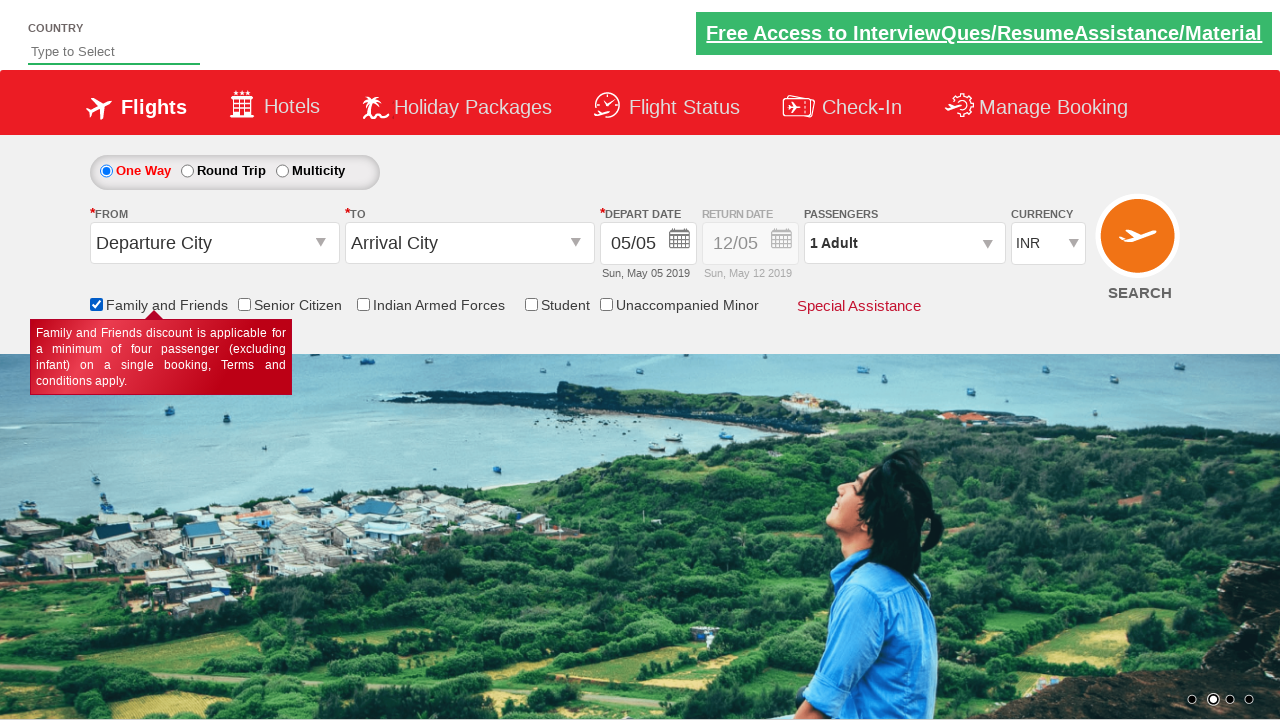

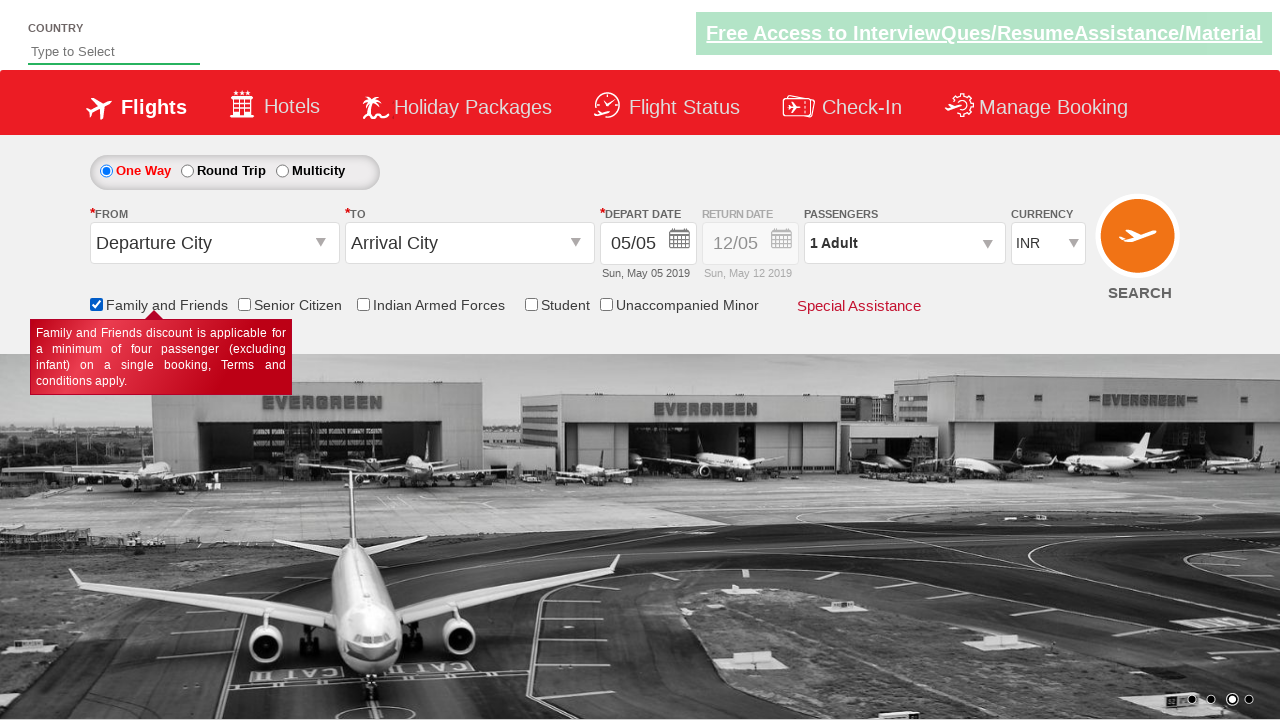